Performs a drag and drop action from box A to box B on a drag-and-drop demo page

Starting URL: https://crossbrowsertesting.github.io/drag-and-drop

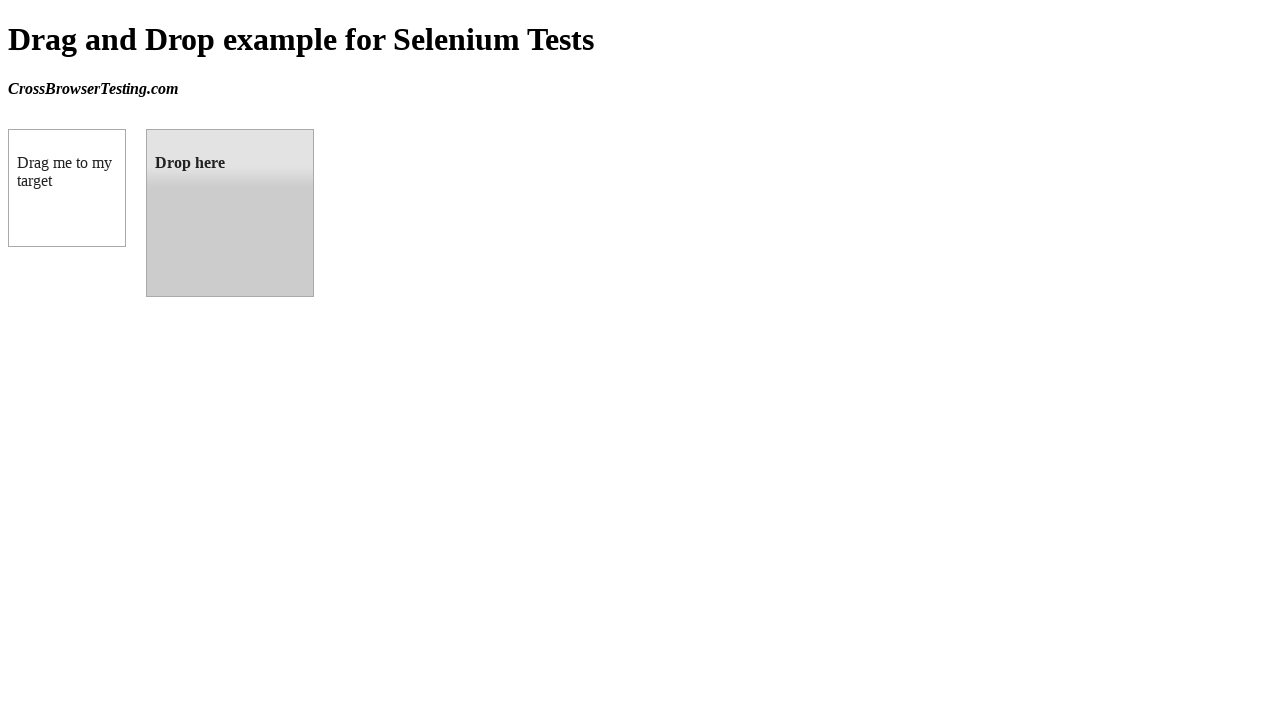

Located and waited for source element (box A) with ID 'draggable'
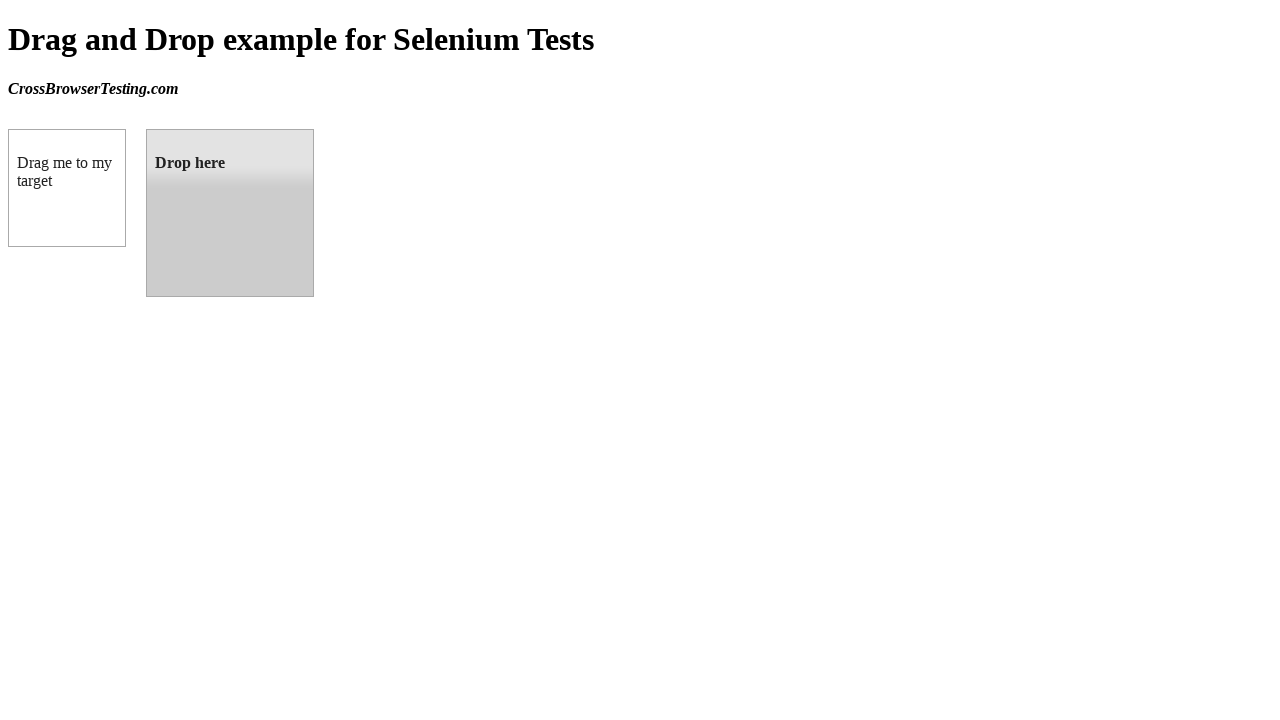

Located target element (box B) with ID 'droppable'
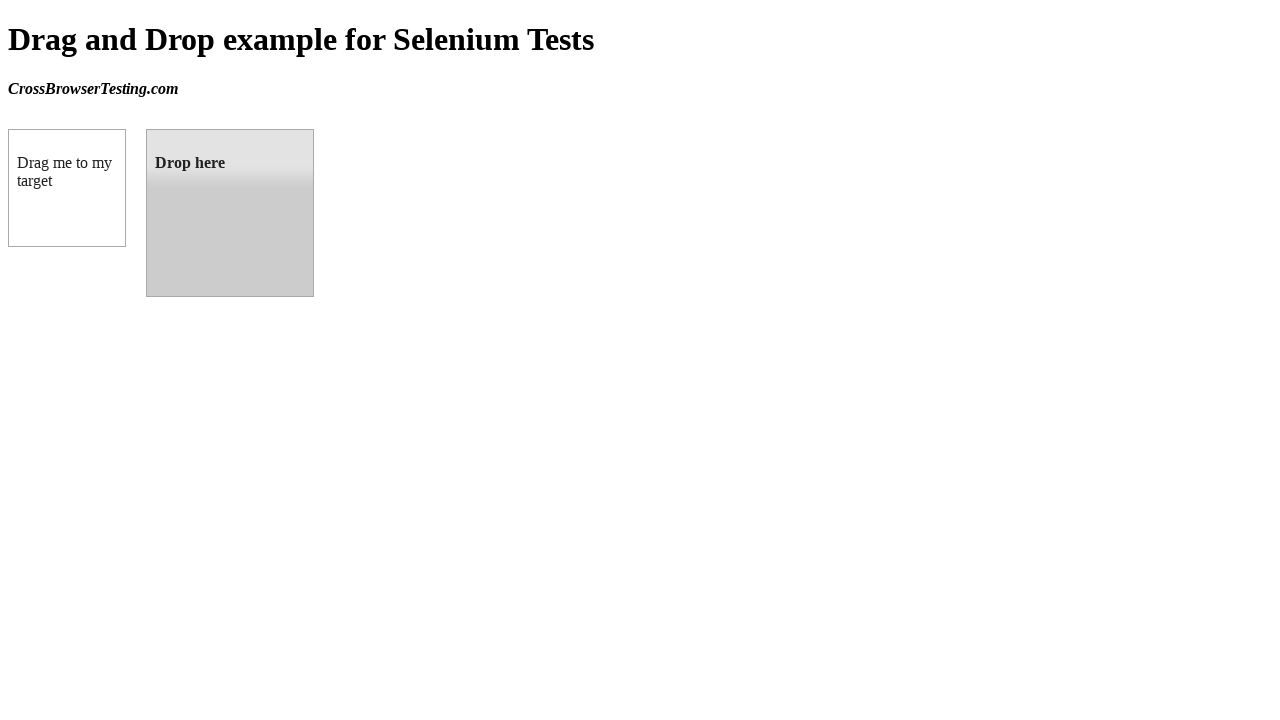

Performed drag and drop action from box A to box B at (230, 213)
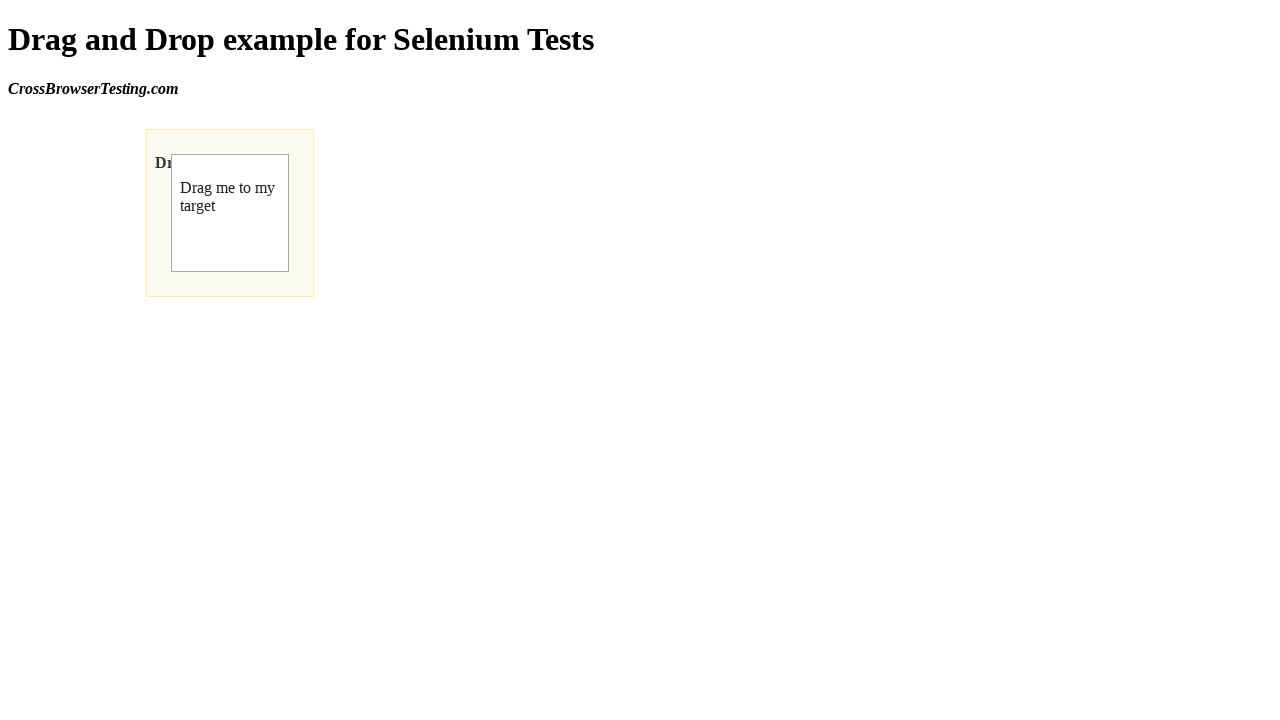

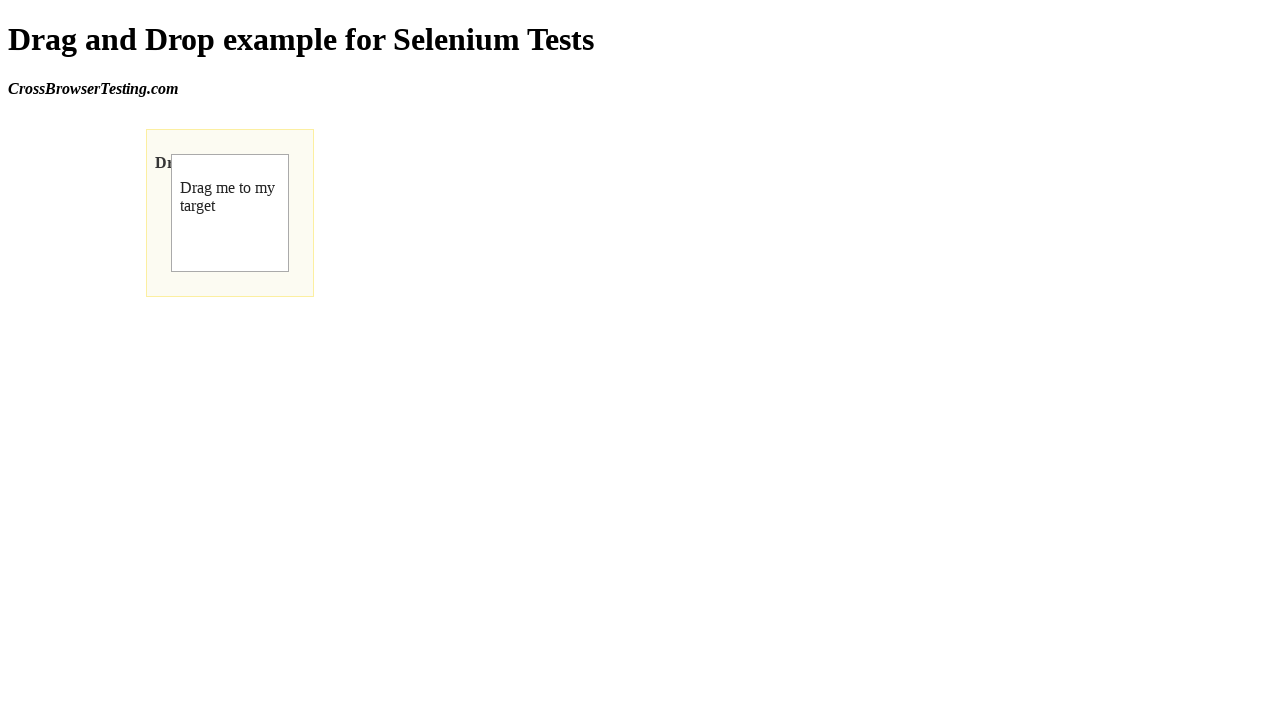